Tests that a todo item is removed if an empty string is entered during editing

Starting URL: https://demo.playwright.dev/todomvc

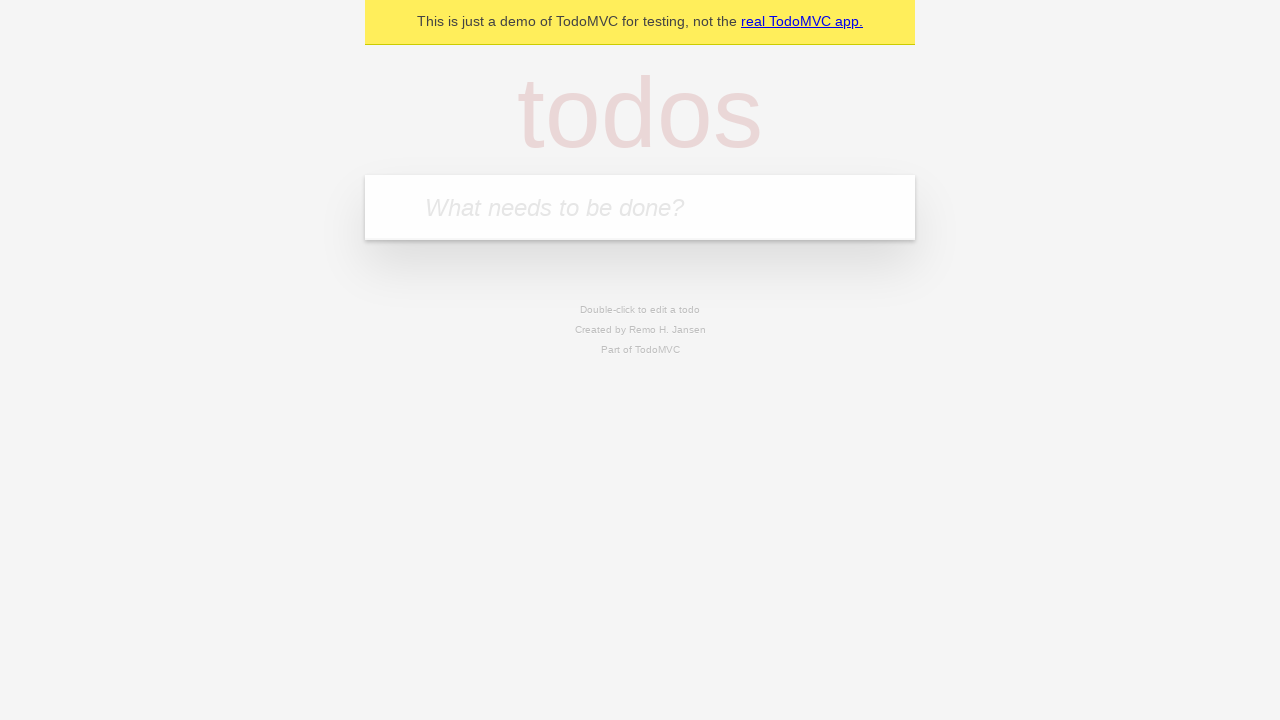

Filled todo input with 'buy some cheese' on internal:attr=[placeholder="What needs to be done?"i]
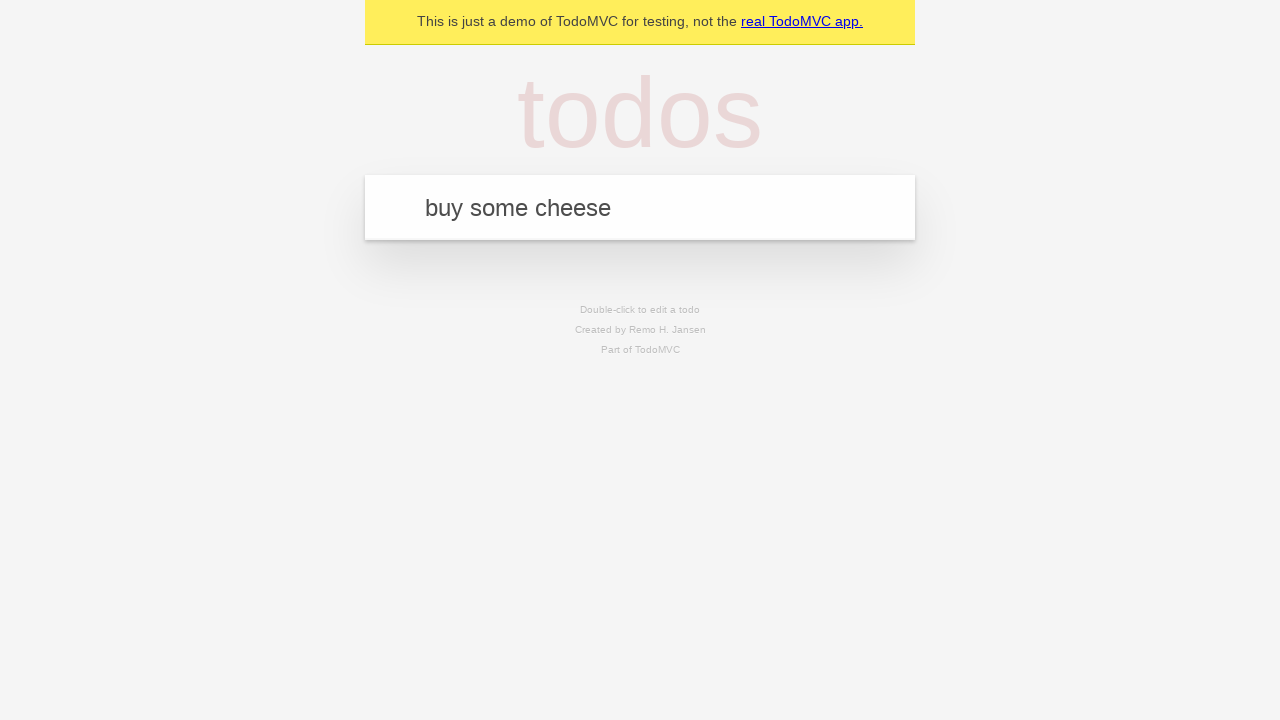

Pressed Enter to create first todo item on internal:attr=[placeholder="What needs to be done?"i]
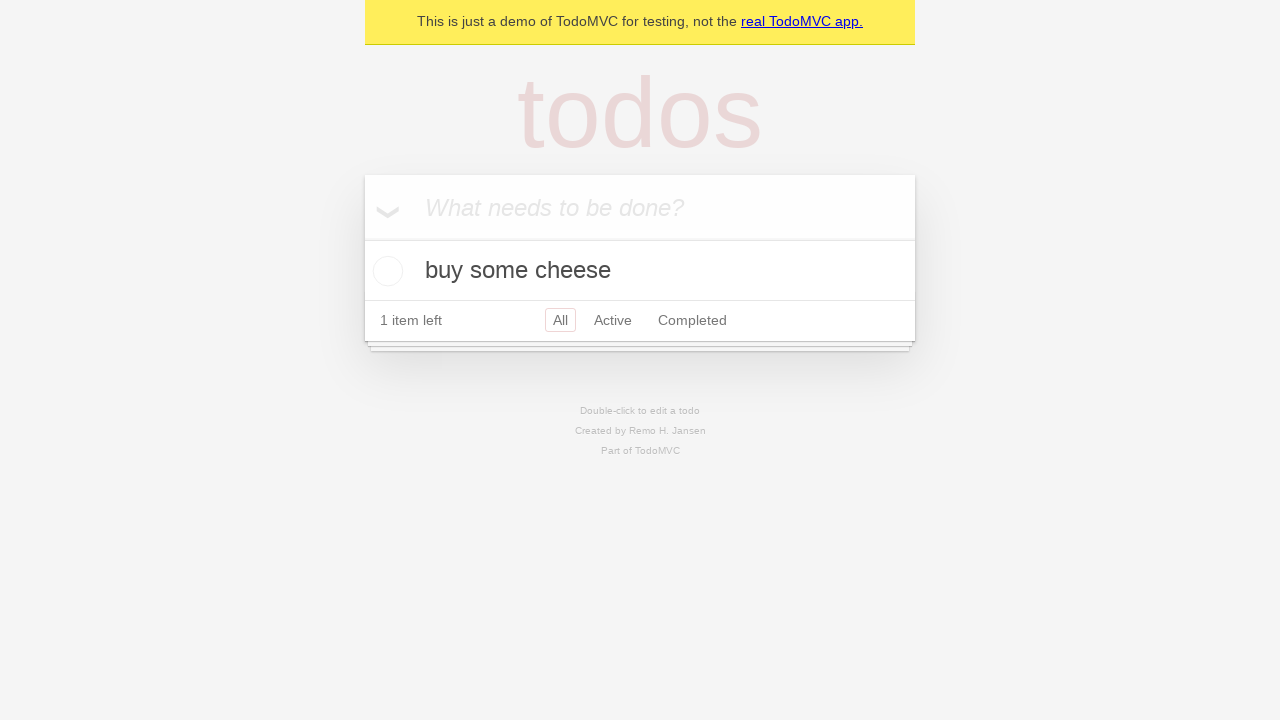

Filled todo input with 'feed the cat' on internal:attr=[placeholder="What needs to be done?"i]
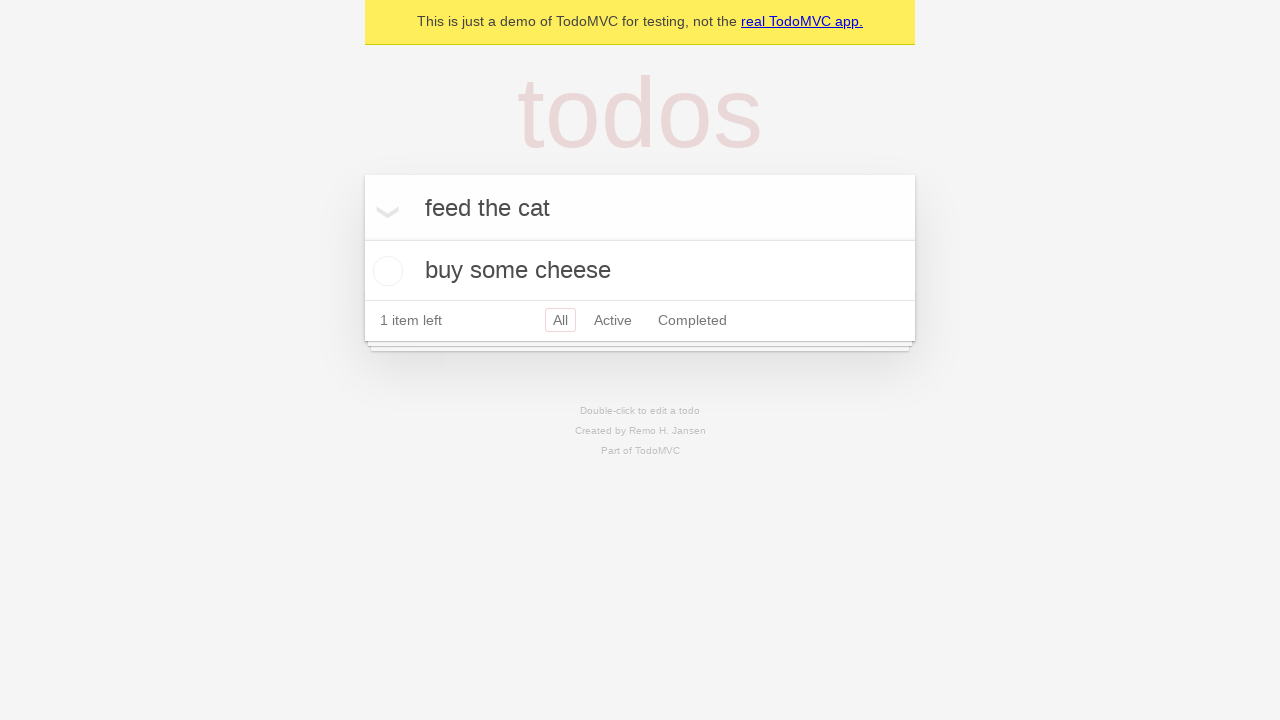

Pressed Enter to create second todo item on internal:attr=[placeholder="What needs to be done?"i]
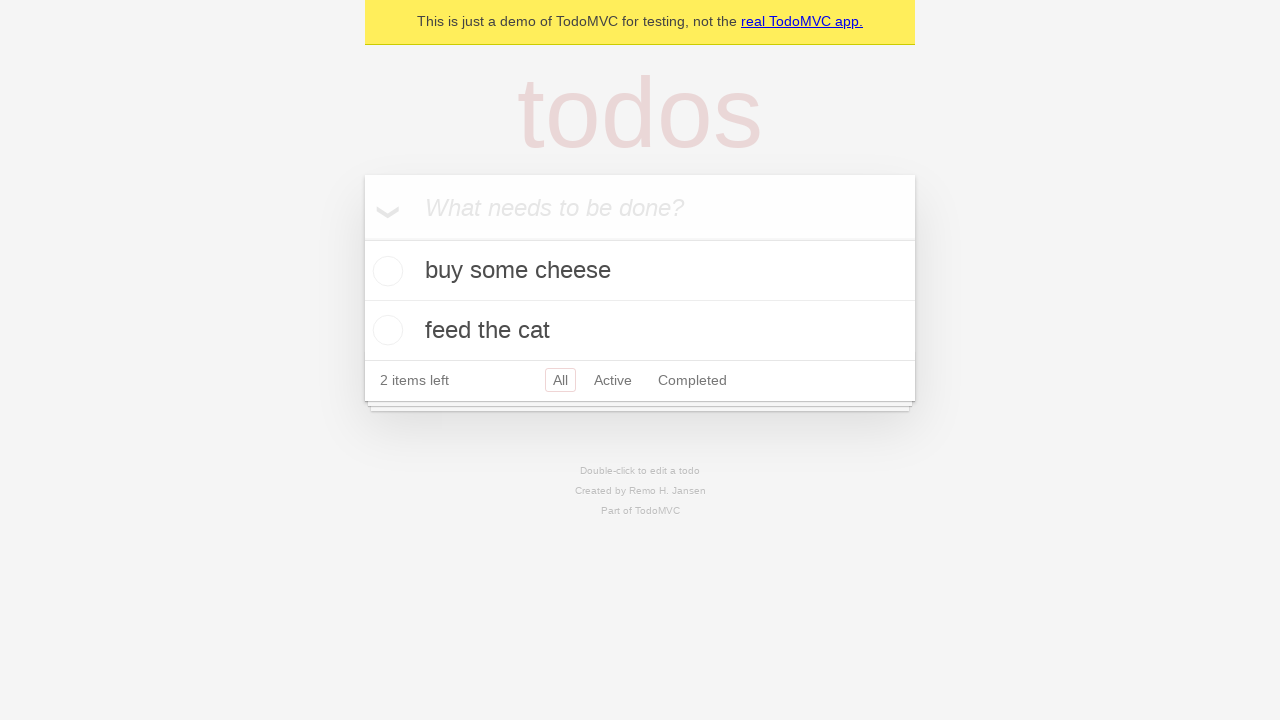

Filled todo input with 'book a doctors appointment' on internal:attr=[placeholder="What needs to be done?"i]
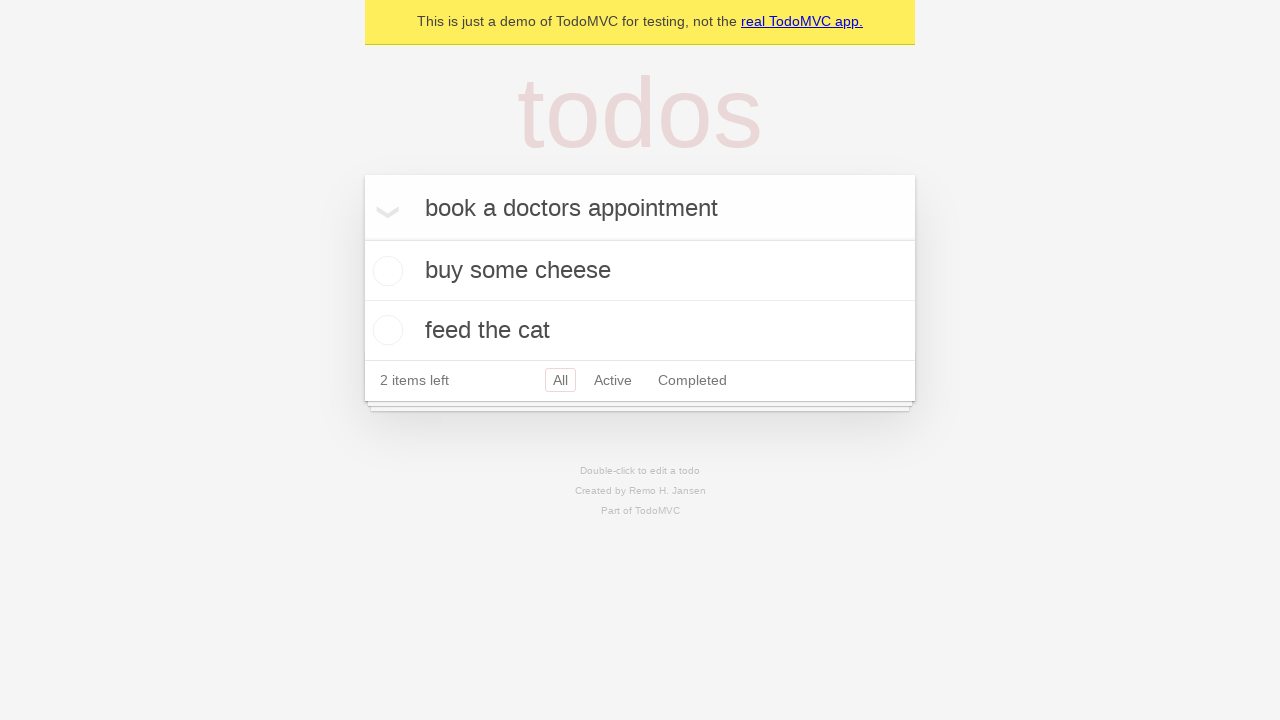

Pressed Enter to create third todo item on internal:attr=[placeholder="What needs to be done?"i]
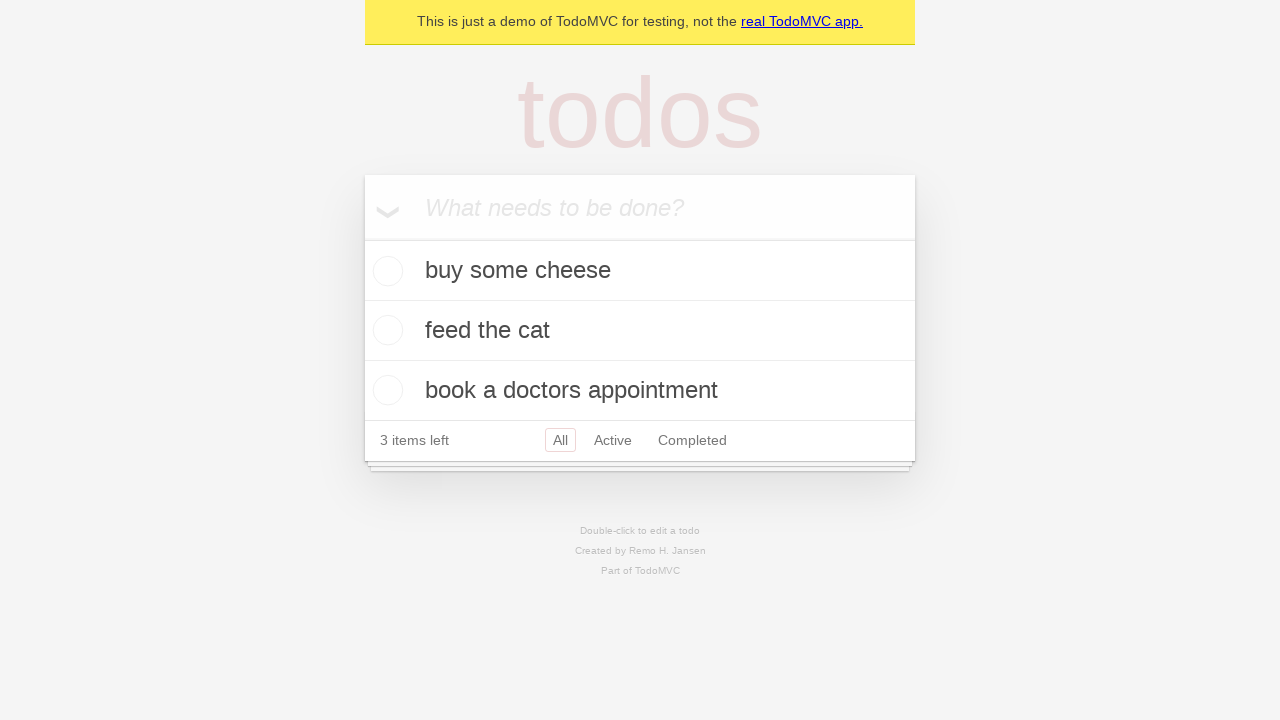

Double-clicked second todo item to enter edit mode at (640, 331) on internal:testid=[data-testid="todo-item"s] >> nth=1
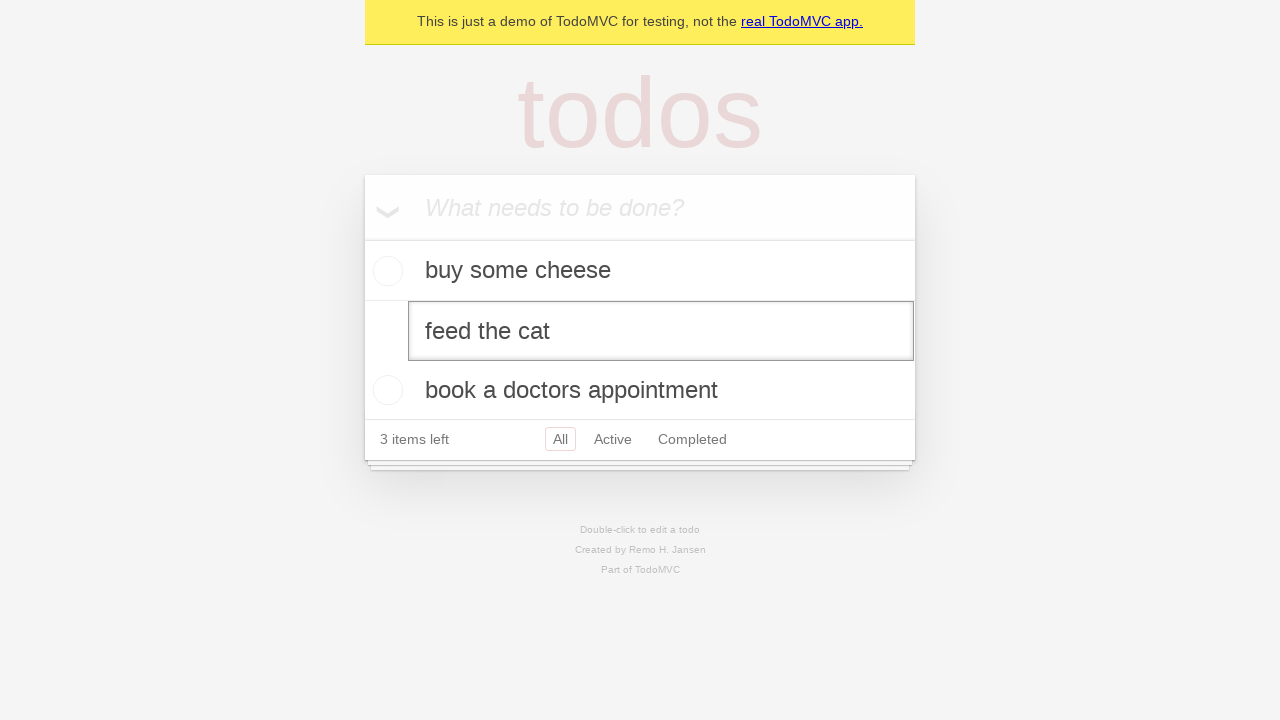

Cleared the text in the edit field on internal:testid=[data-testid="todo-item"s] >> nth=1 >> internal:role=textbox[nam
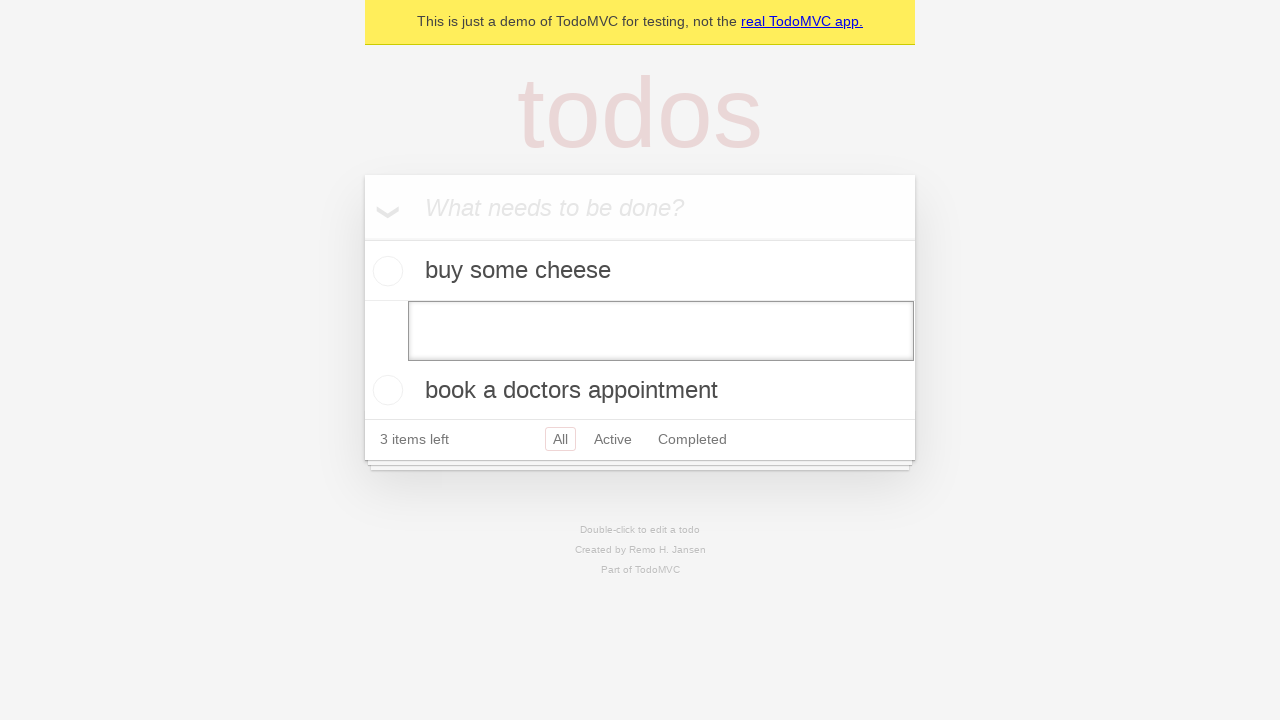

Pressed Enter to confirm empty string, removing the todo item on internal:testid=[data-testid="todo-item"s] >> nth=1 >> internal:role=textbox[nam
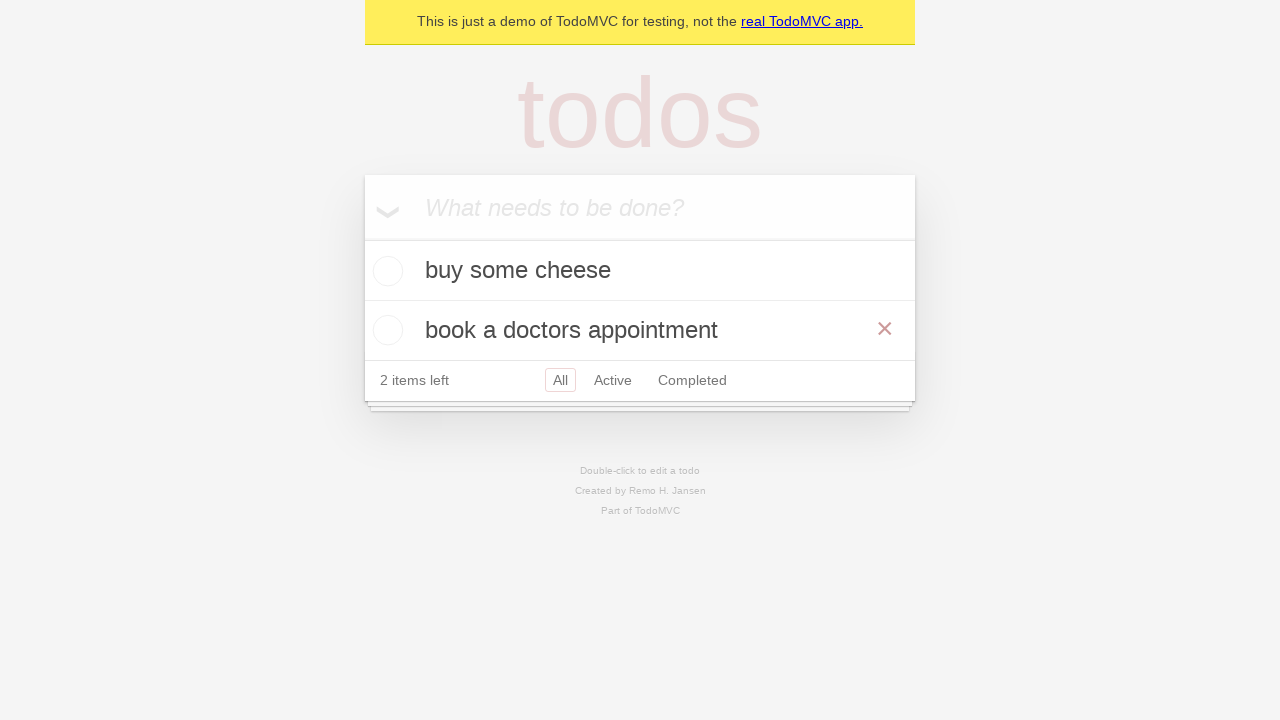

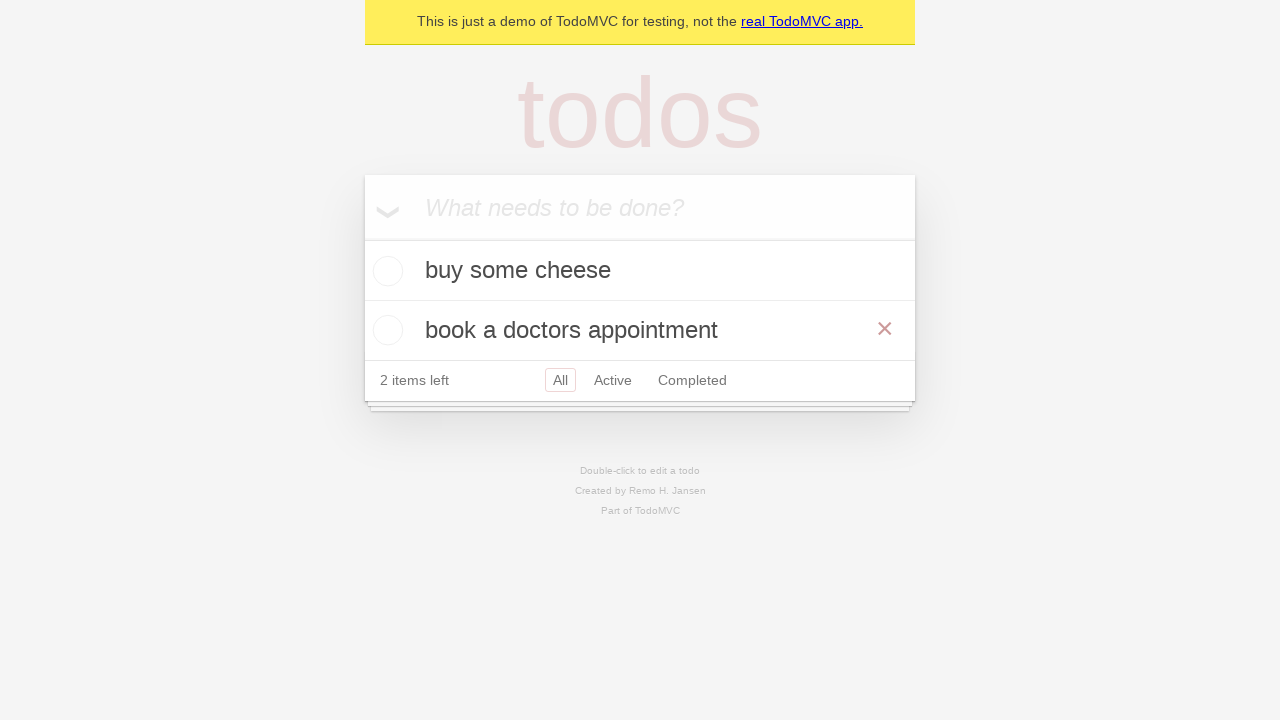